Navigates to OrangeHRM free trial page and waits for form elements to be present

Starting URL: https://www.orangehrm.com/en/30-day-free-trial

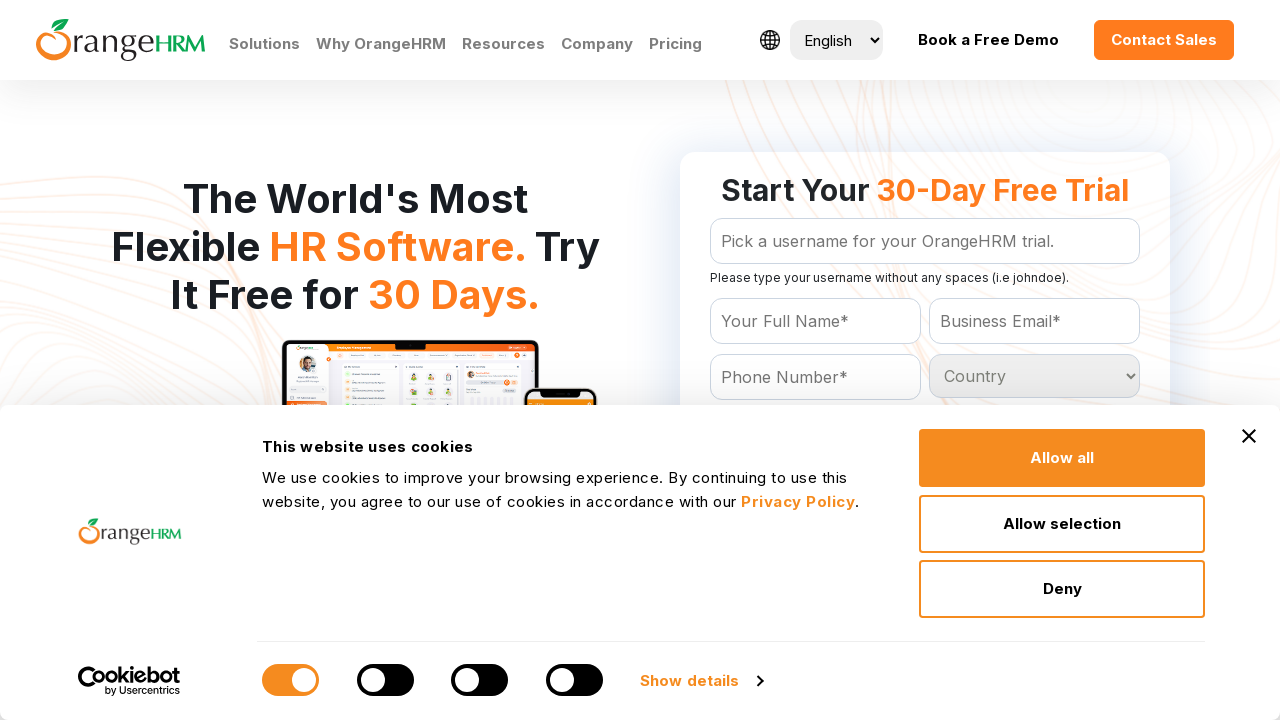

Navigated to OrangeHRM 30-day free trial page
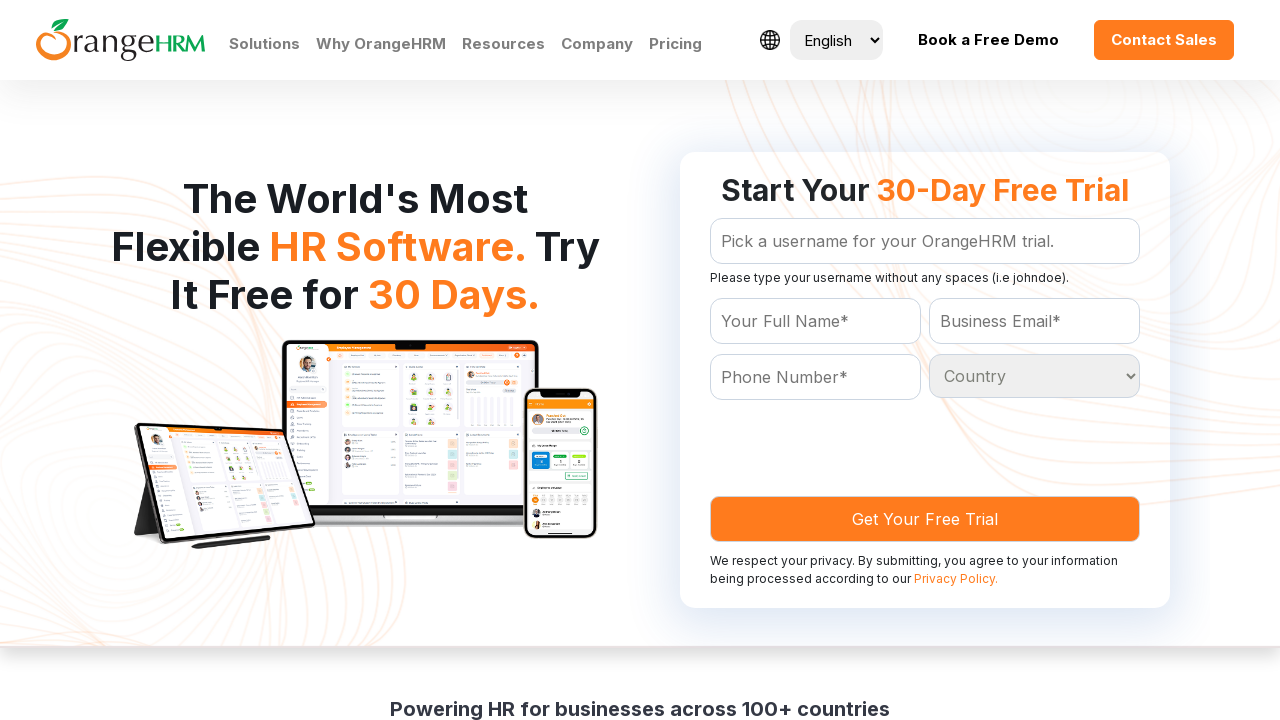

Full name form field is present
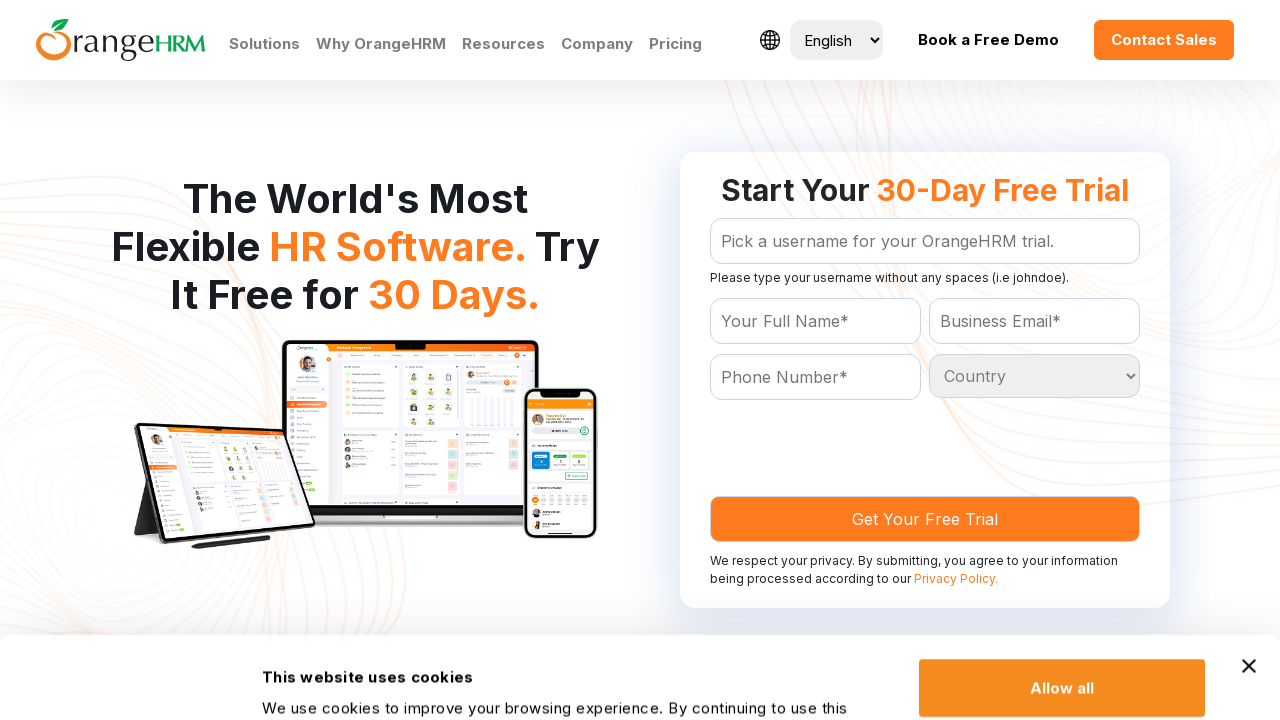

Business email form field is present
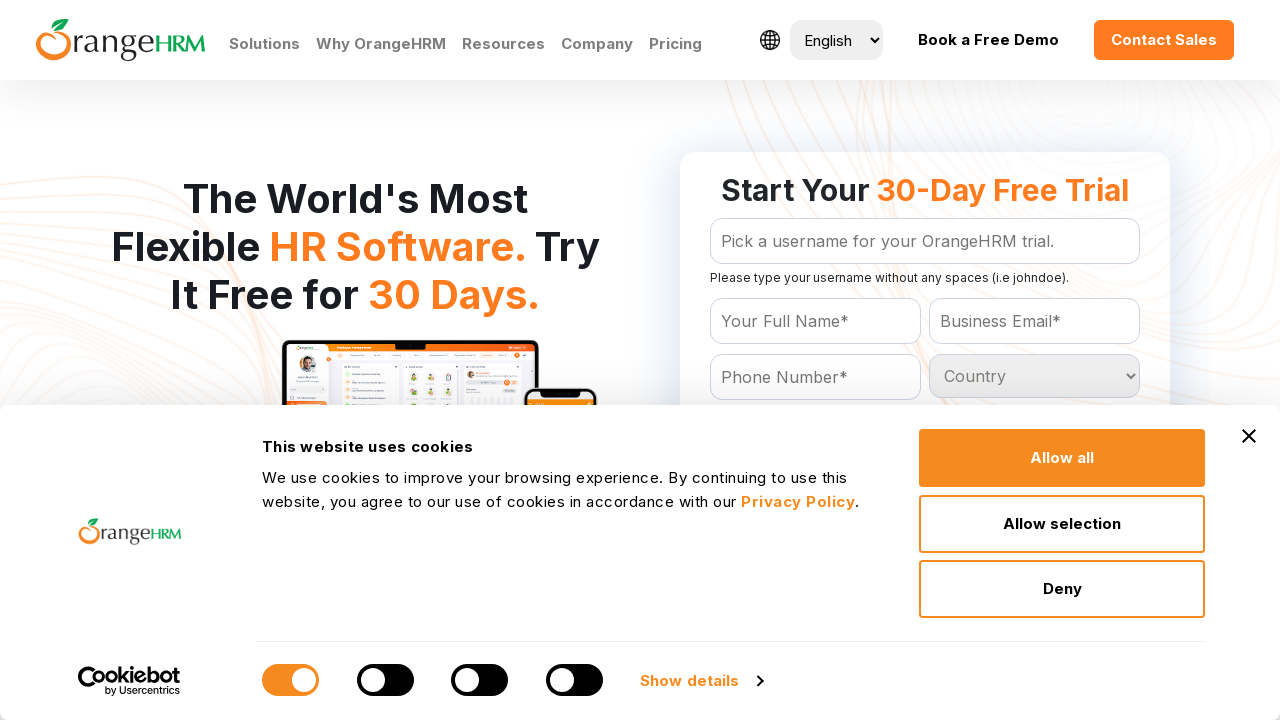

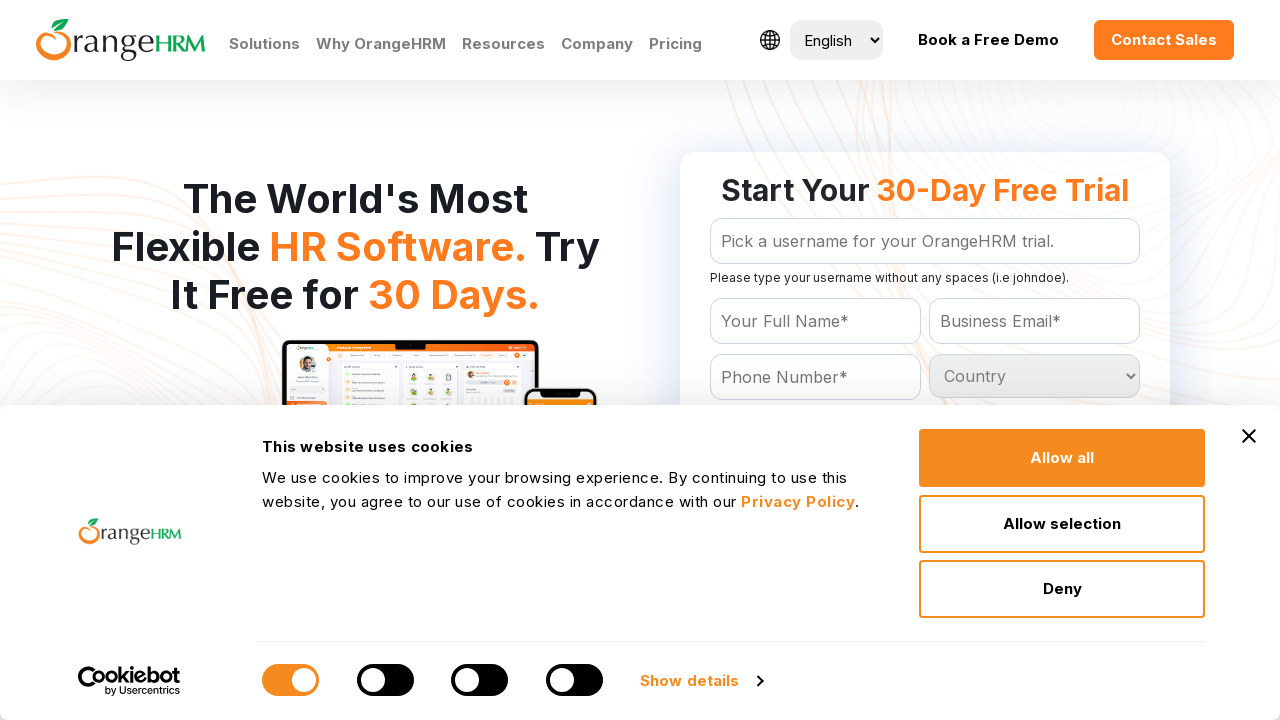